Verifies that the subjects input field is enabled on the practice form

Starting URL: https://demoqa.com/automation-practice-form

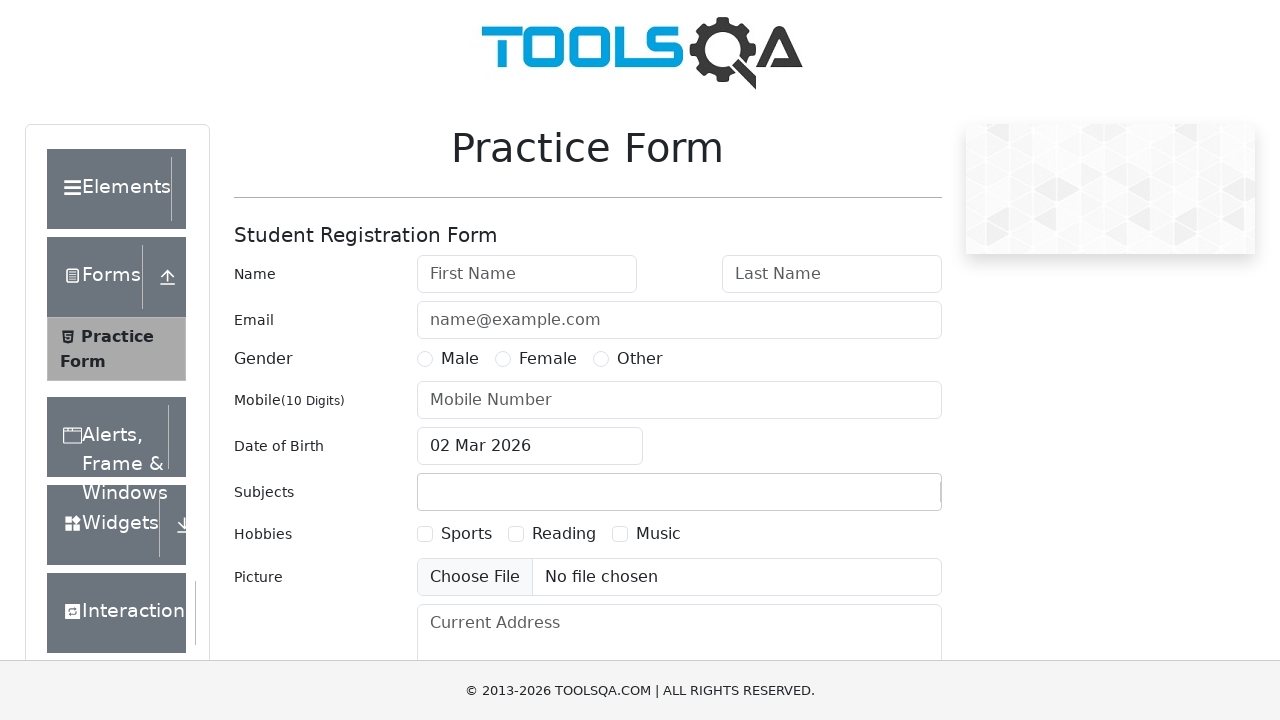

Navigated to automation practice form
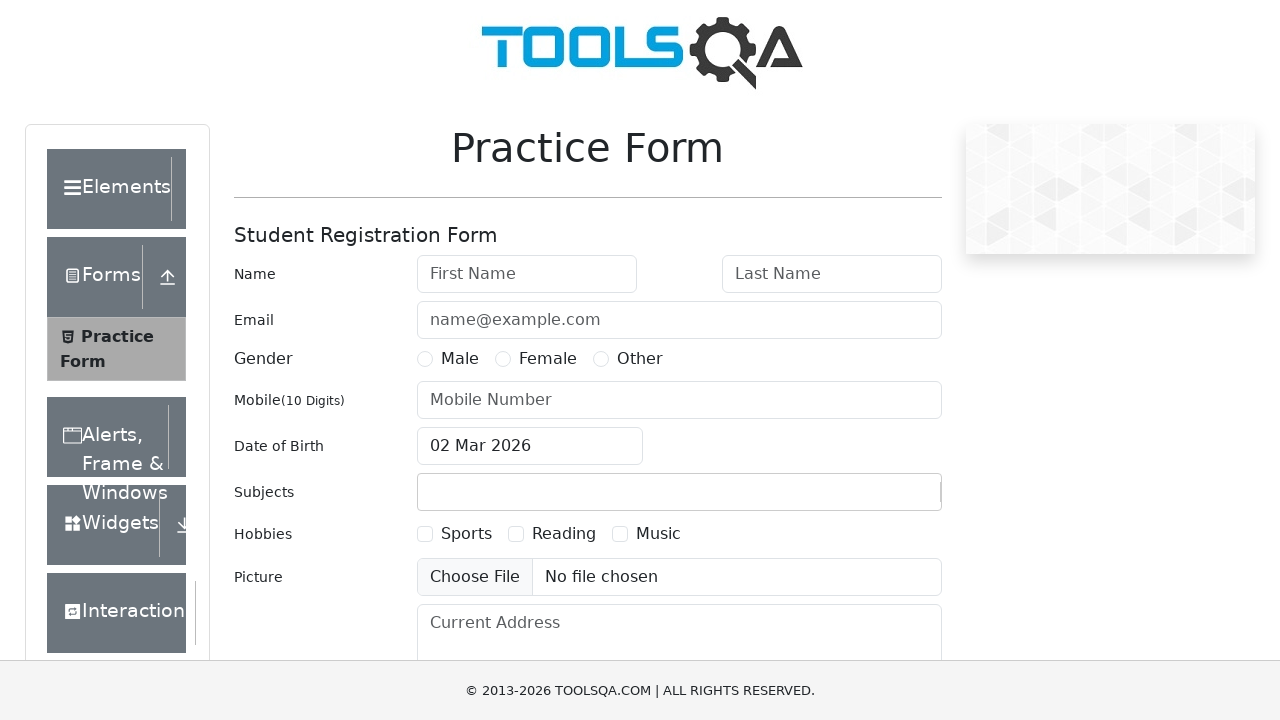

Located subjects input field
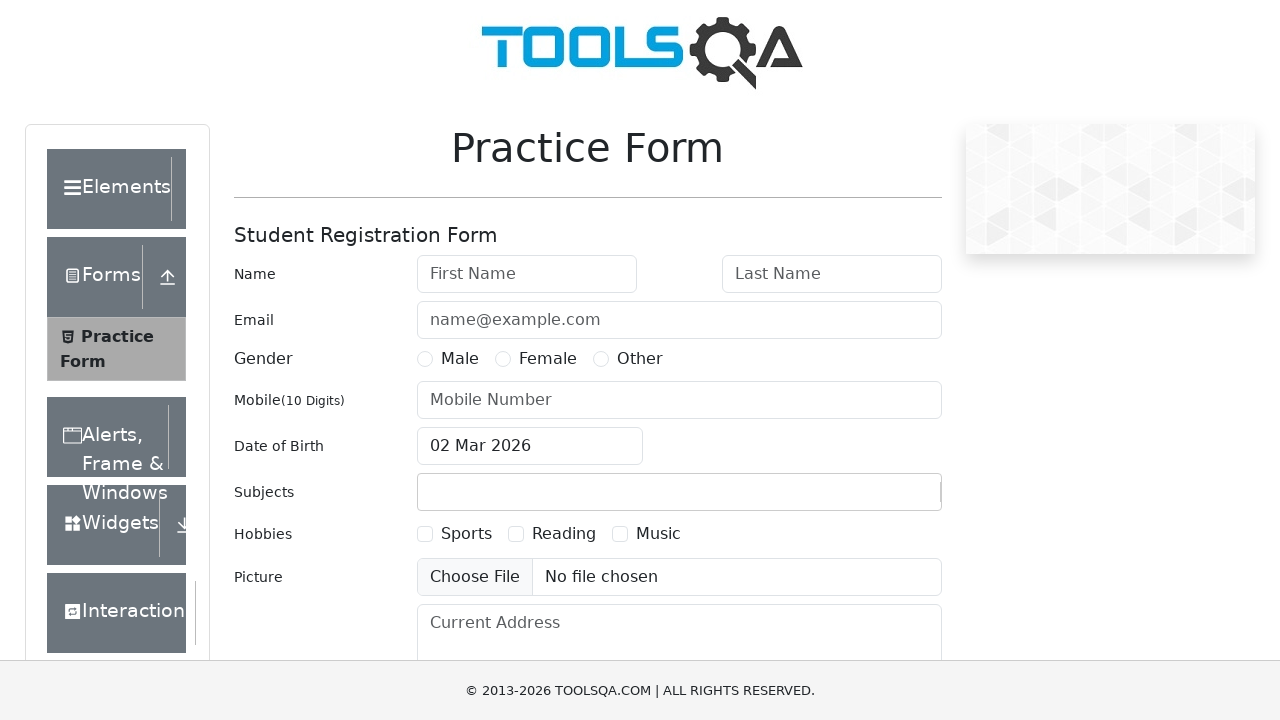

Verified subjects input field is enabled
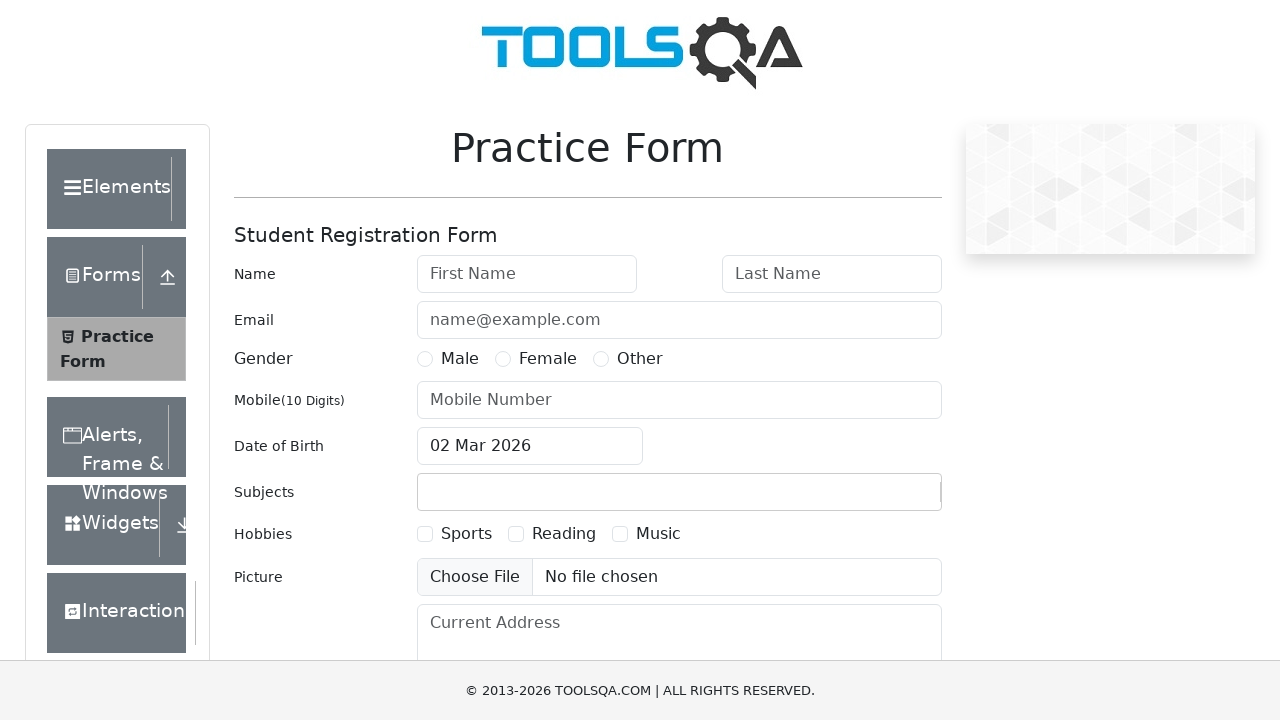

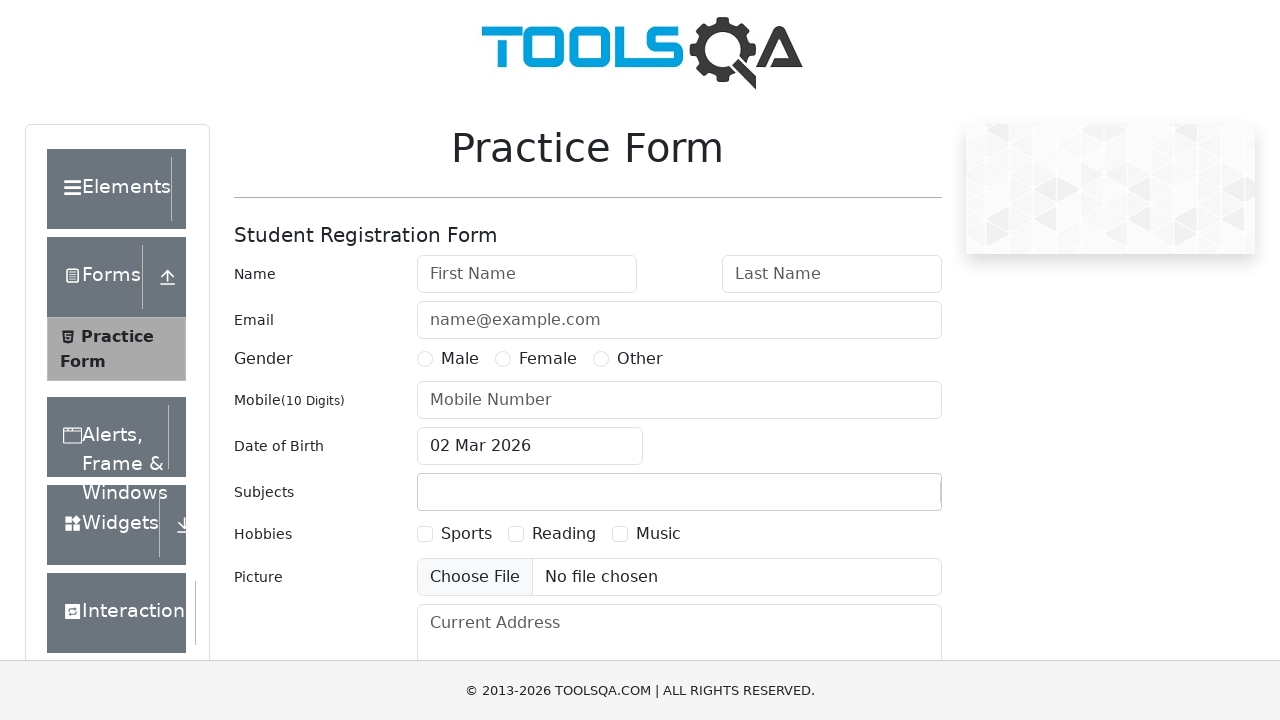